Navigates to the Demoblaze demo store and verifies that product listings are displayed on the homepage by locating multiple product elements.

Starting URL: https://demoblaze.com/index.html

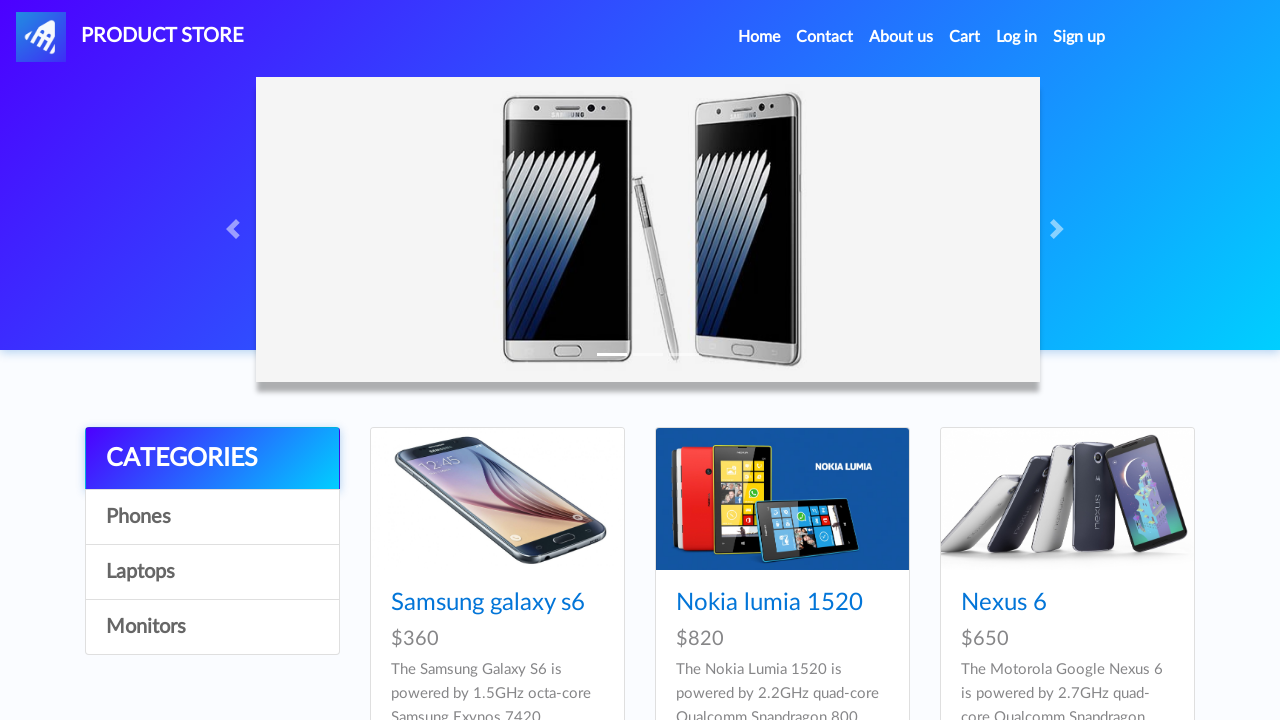

Navigated to Demoblaze demo store homepage
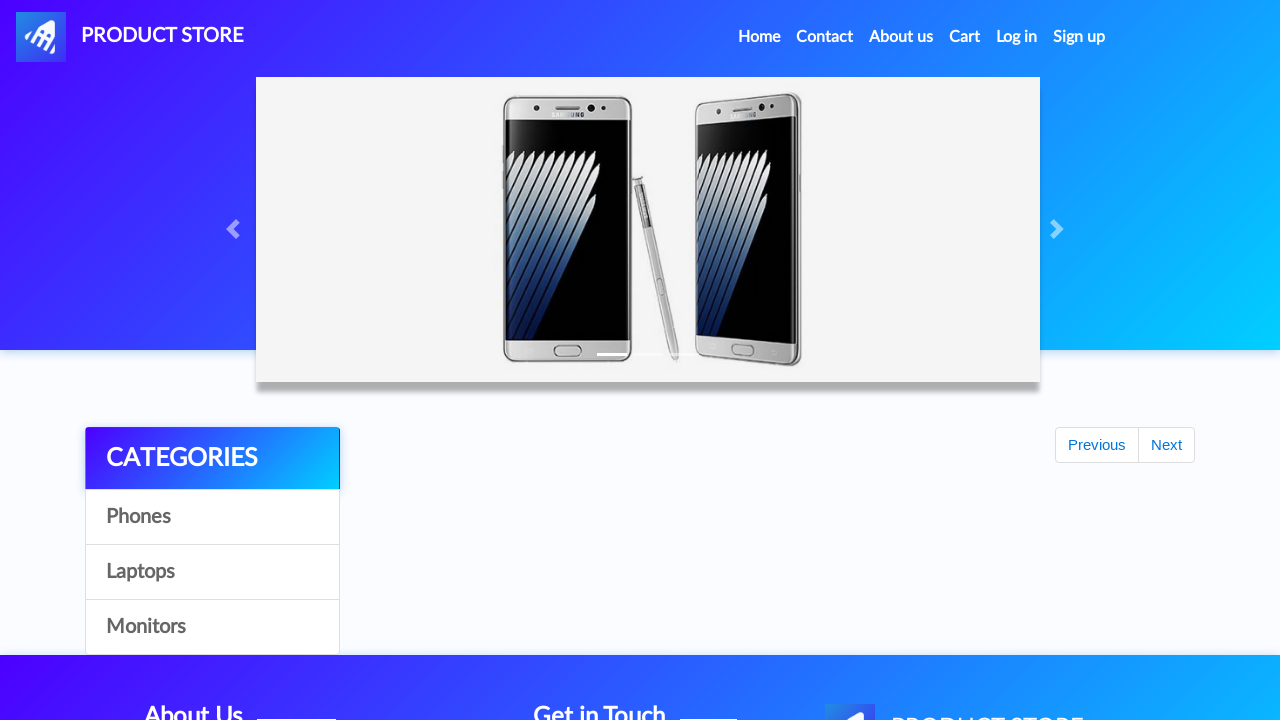

Product listings loaded on homepage
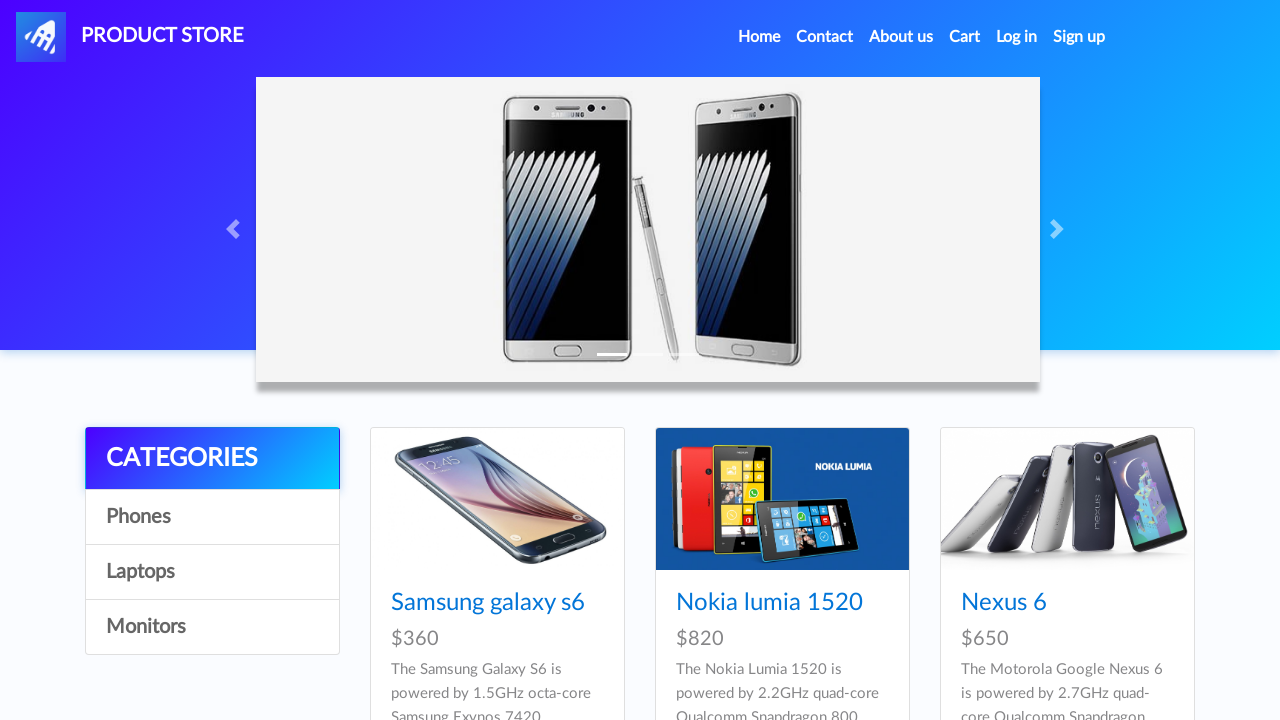

Located multiple product elements on the page
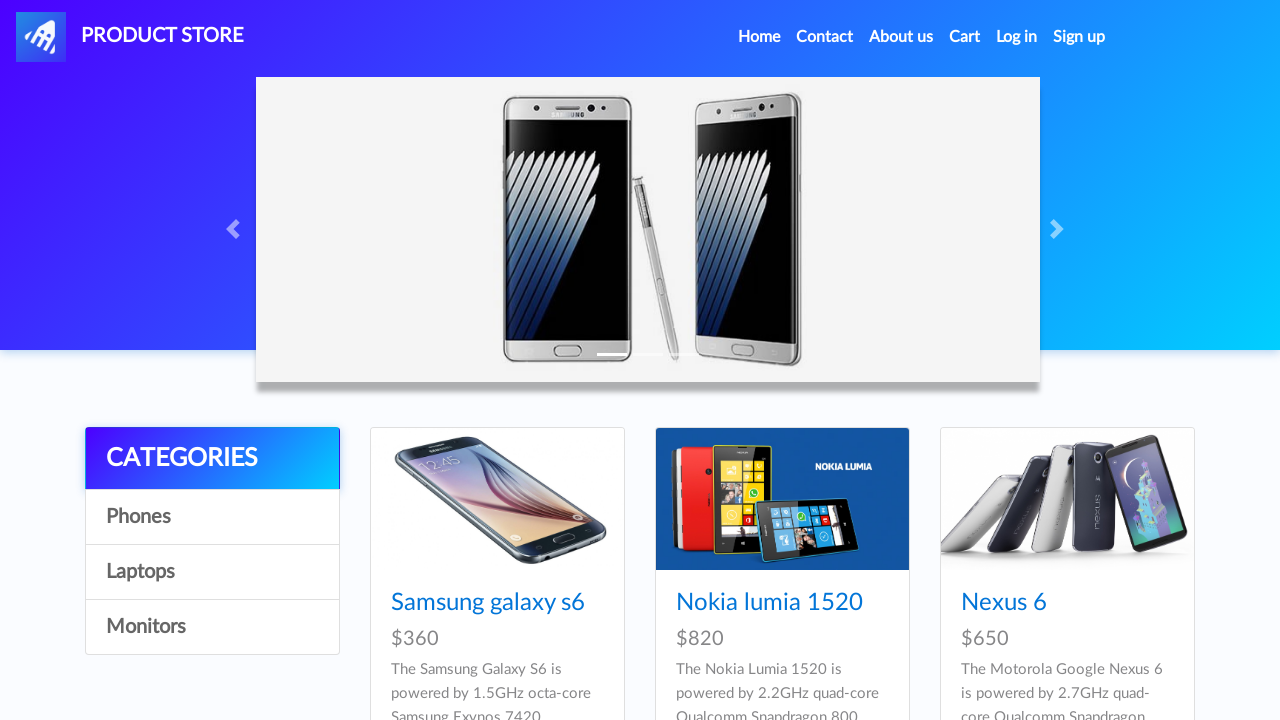

Verified that 9 products are displayed on homepage
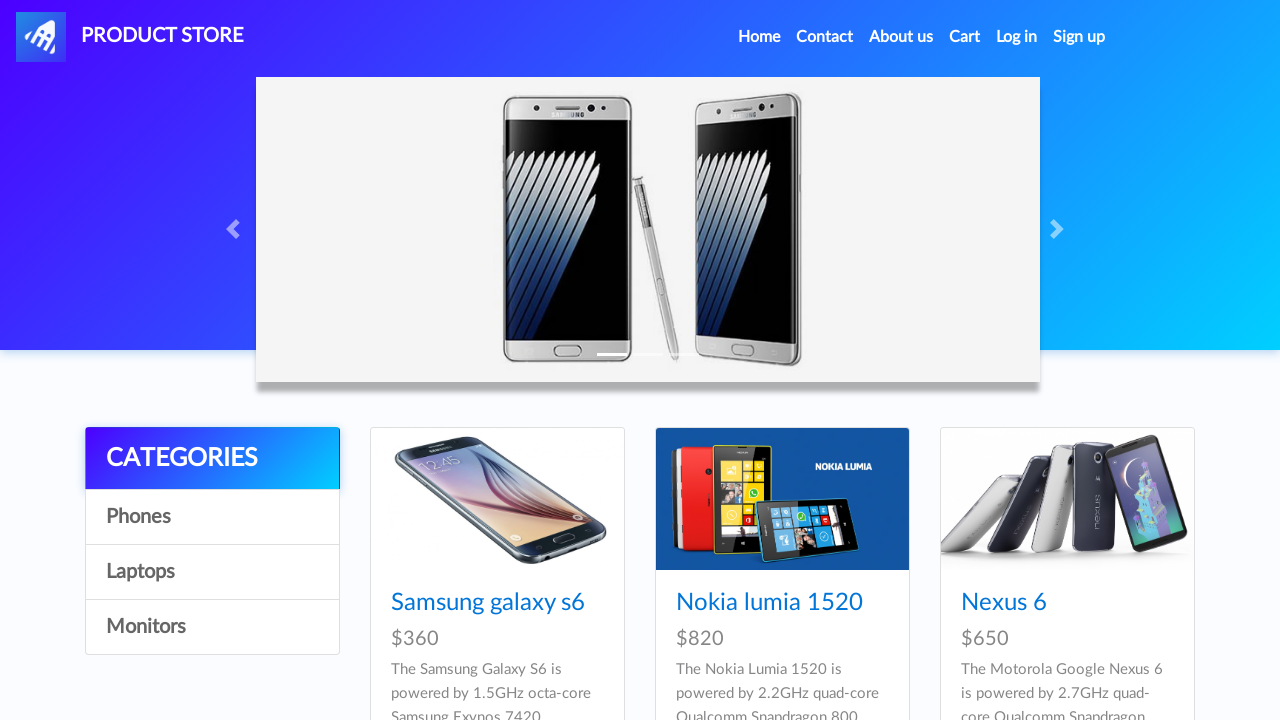

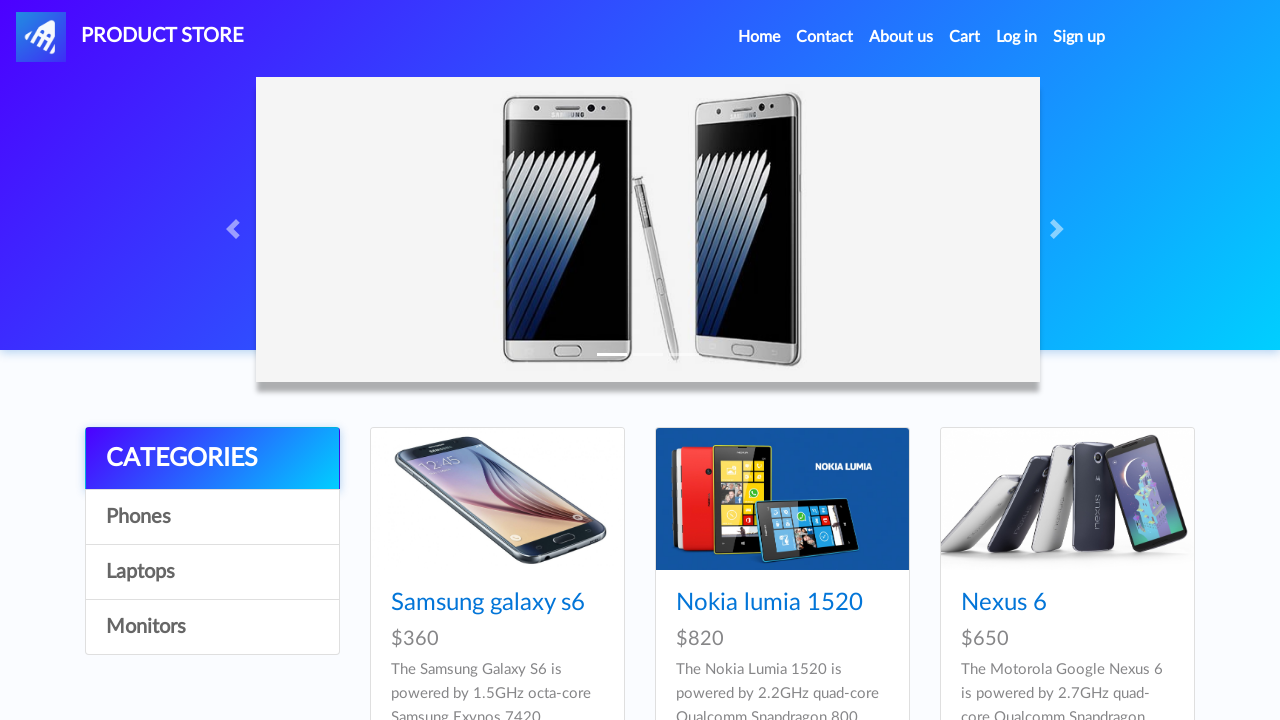